Navigates to DemoQA homepage and clicks on the Elements section, then verifies the URL contains '/elements'

Starting URL: https://demoqa.com/

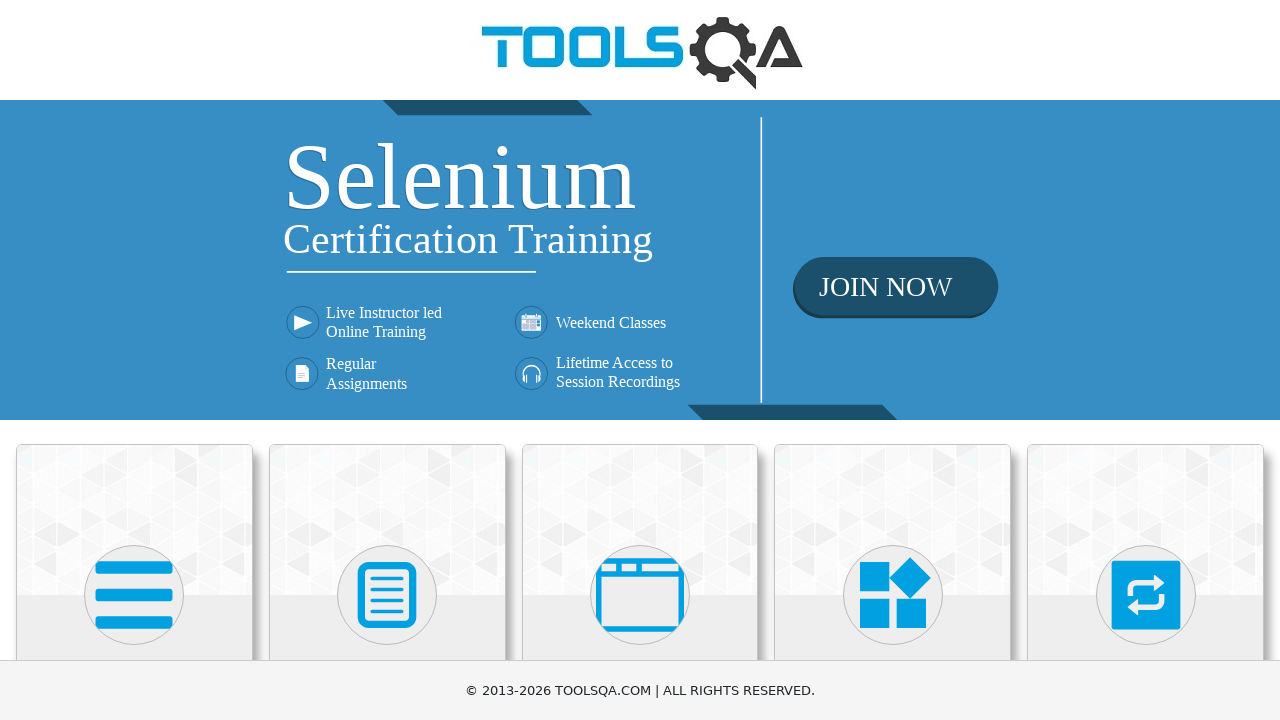

Clicked on the Elements card at (134, 360) on xpath=//h5[text()='Elements']/..
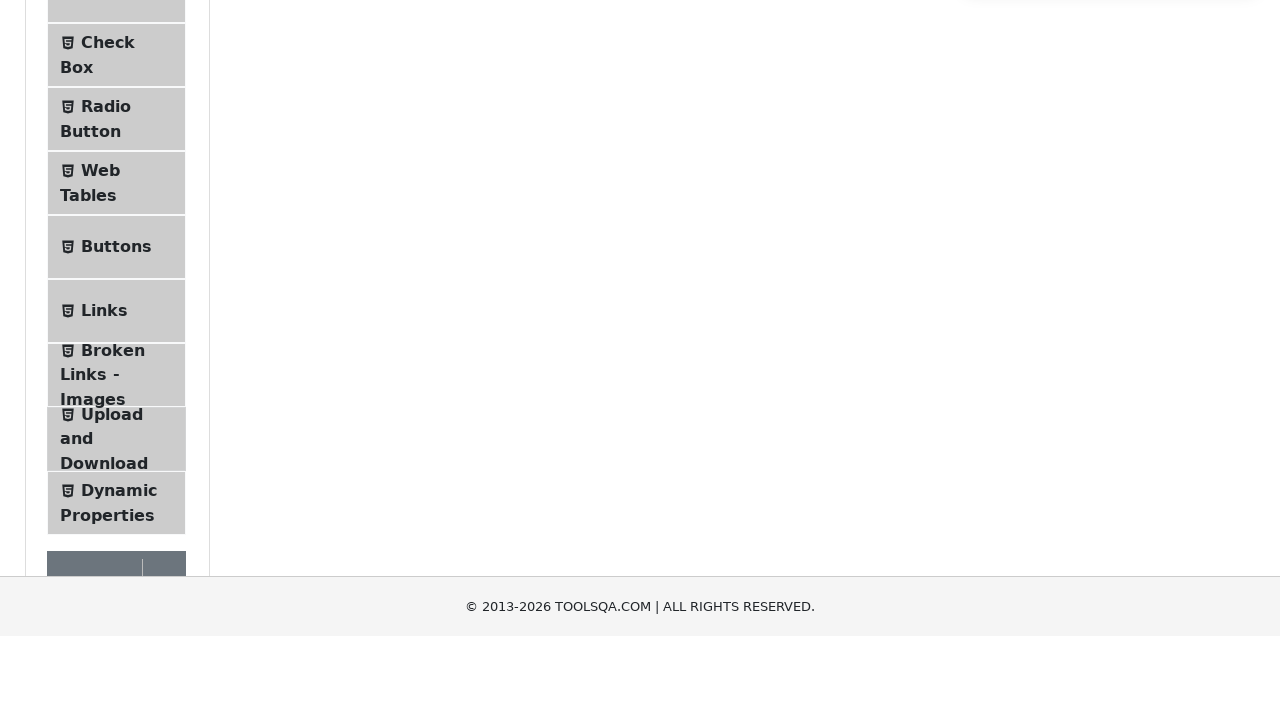

Verified URL contains '/elements'
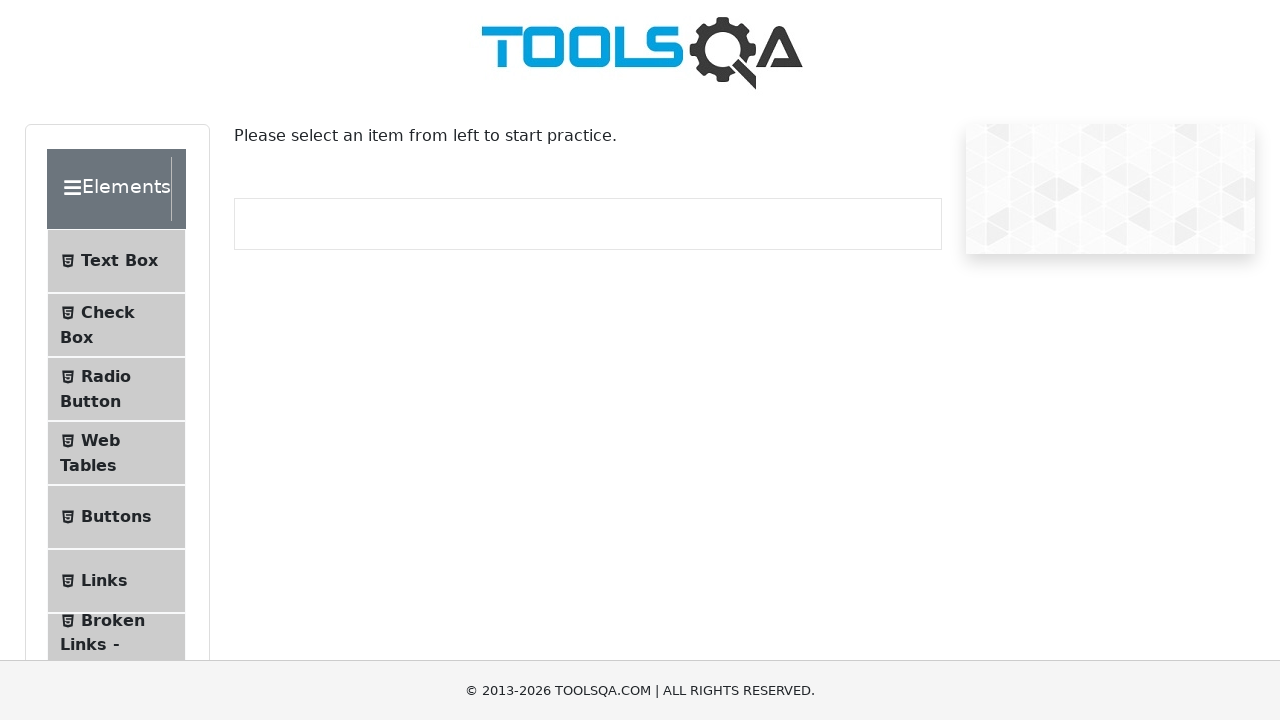

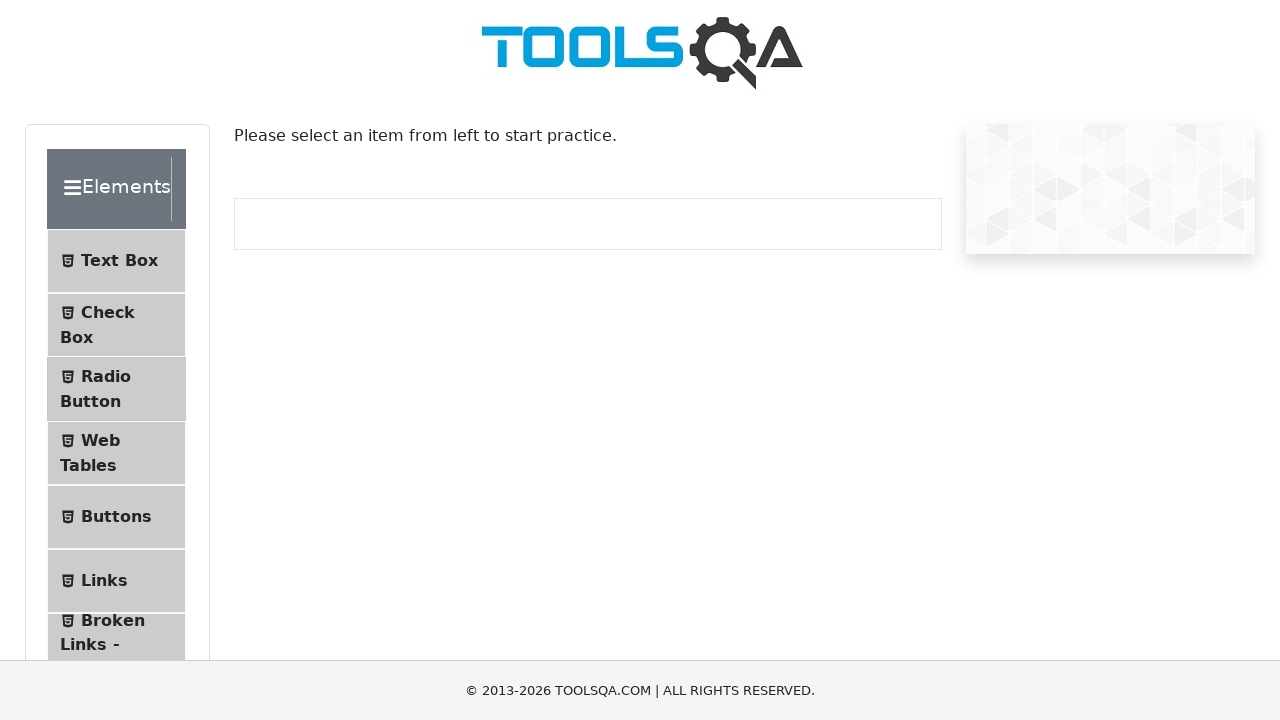